Tests prompt alert by clicking a button, entering text in the prompt, and accepting it

Starting URL: https://demoqa.com/alerts

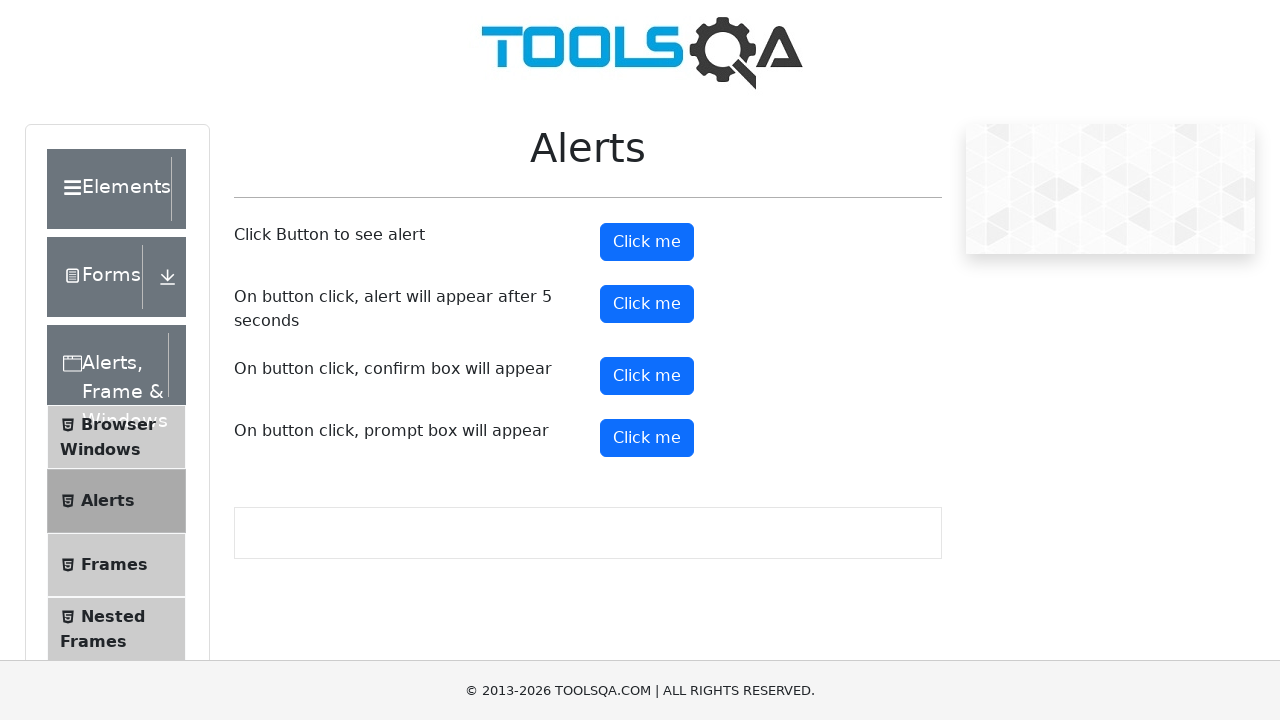

Set up dialog event handler for prompt alerts
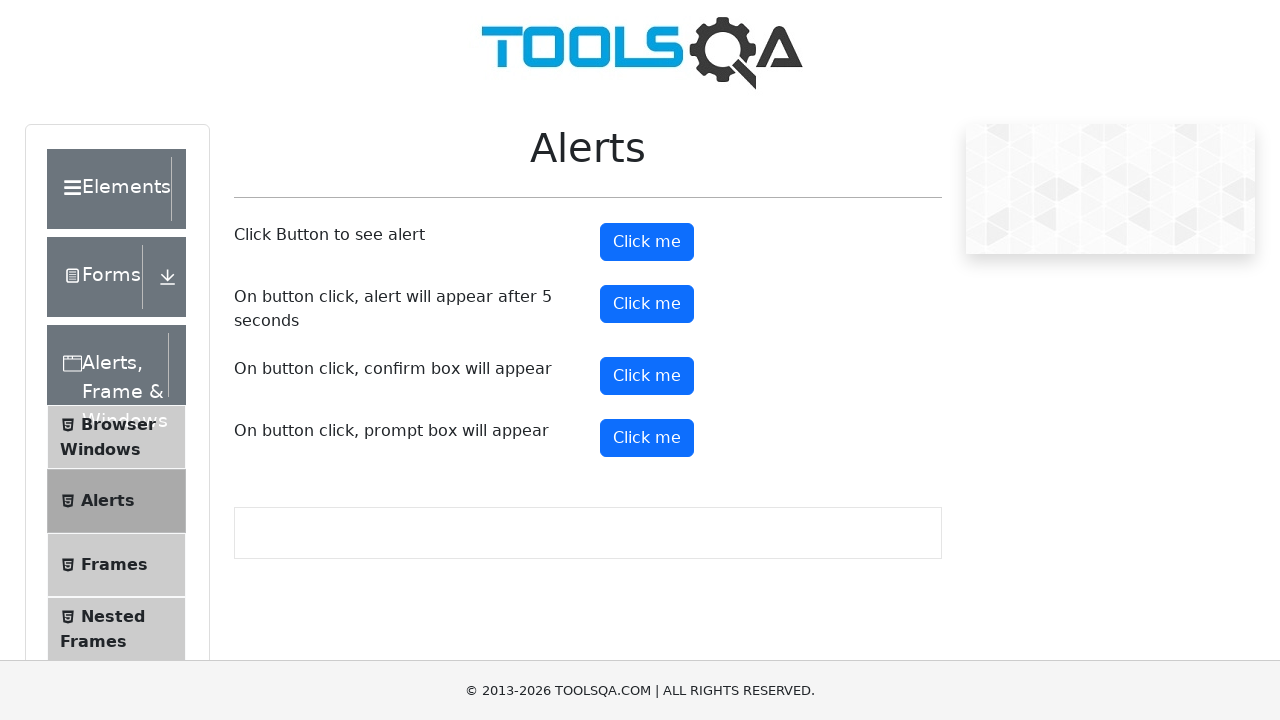

Clicked prompt button to trigger alert dialog at (647, 438) on #promtButton
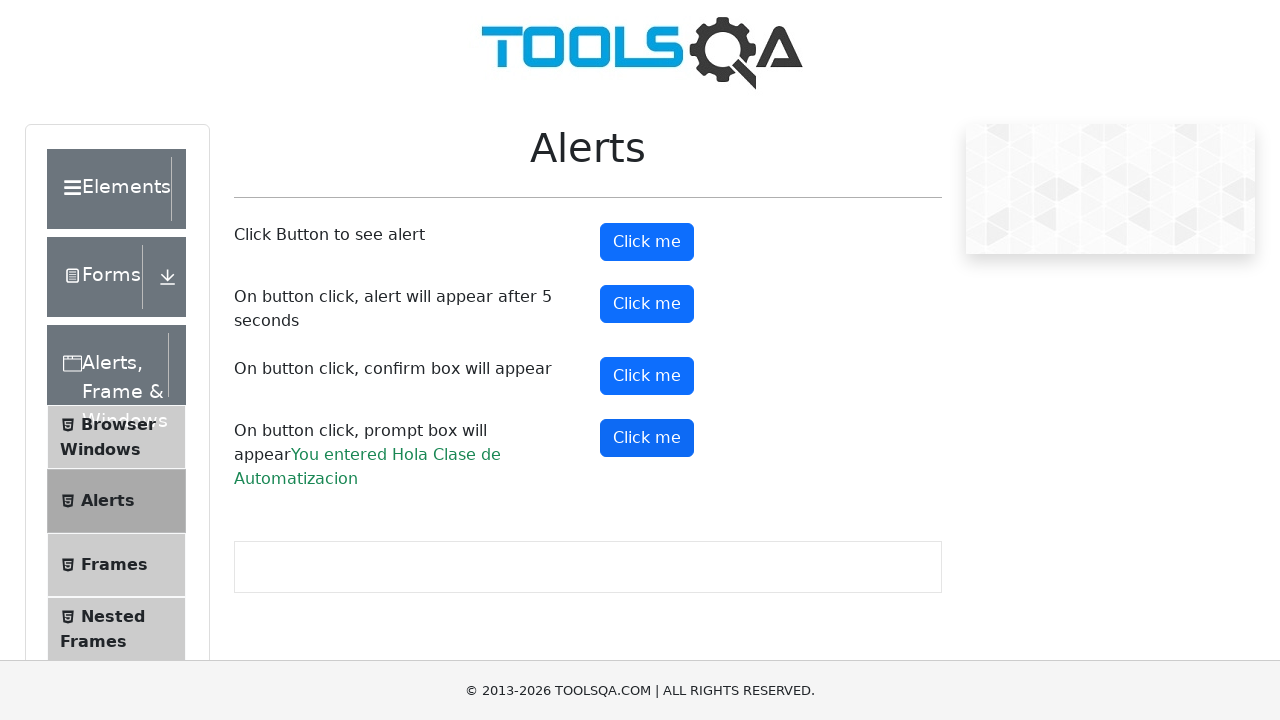

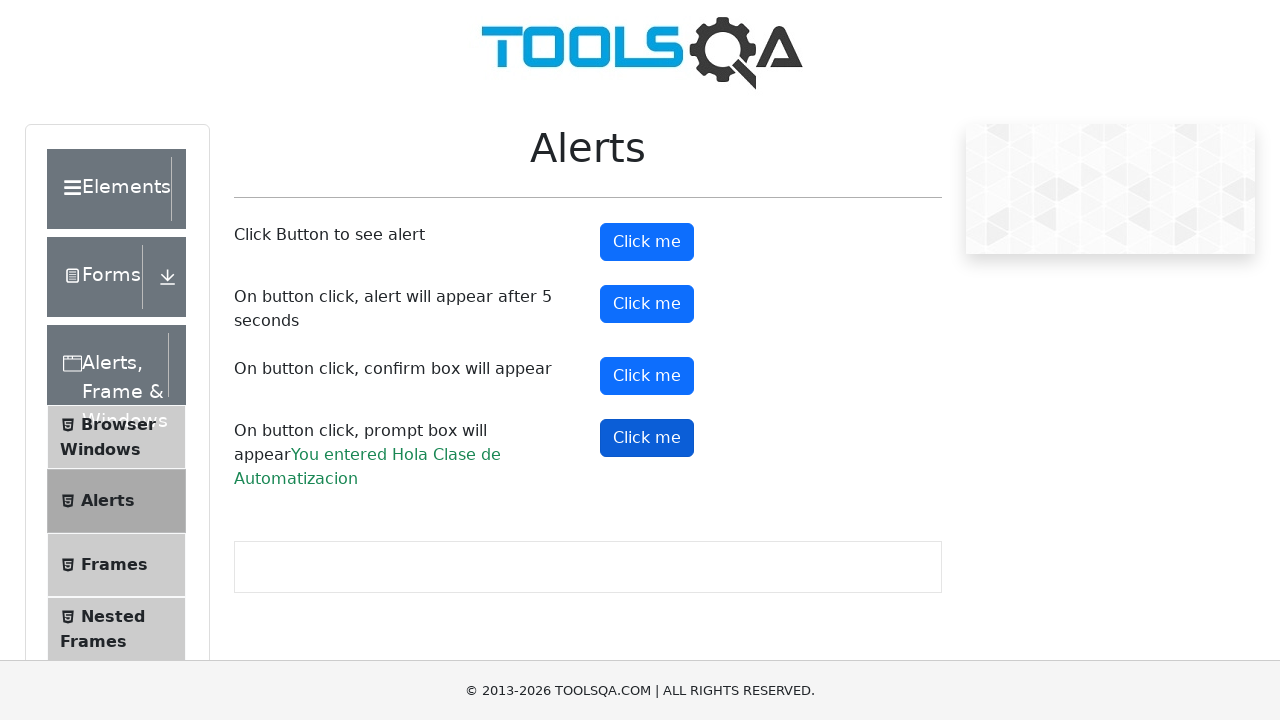